Navigates to the Tabmiles website homepage

Starting URL: http://www.tabmiles.com/

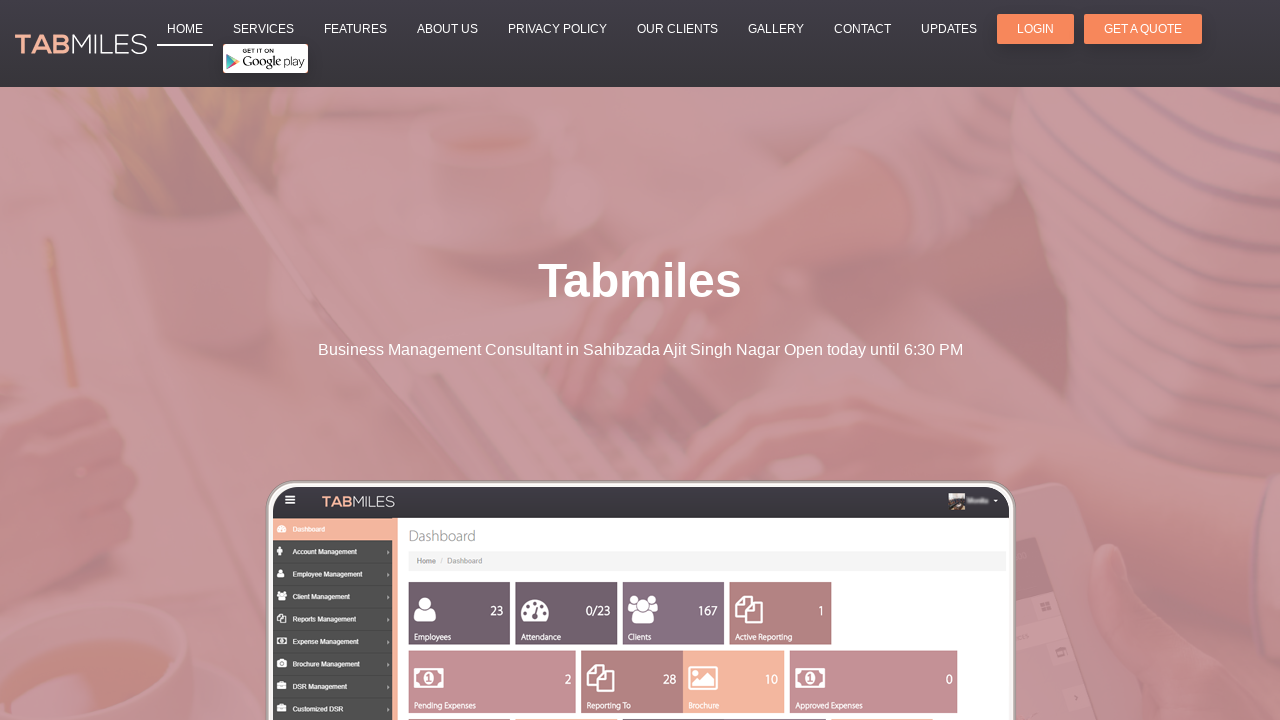

Navigated to Tabmiles website homepage at http://www.tabmiles.com/
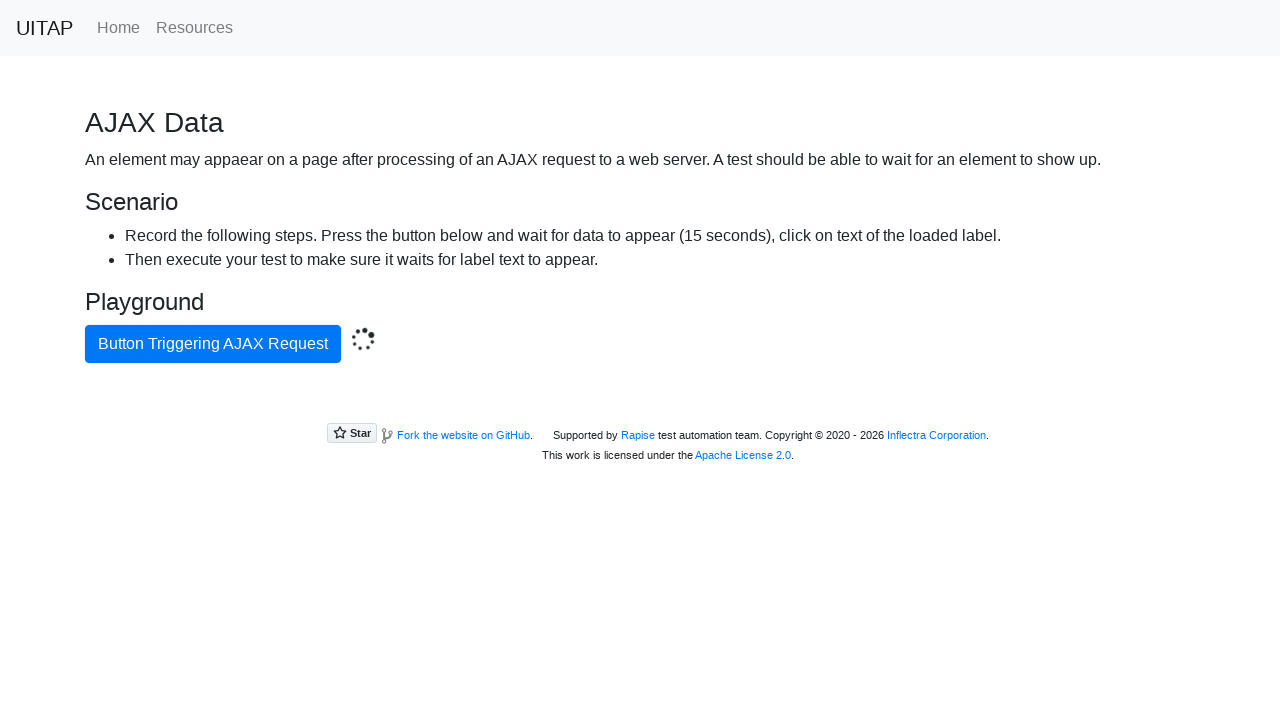

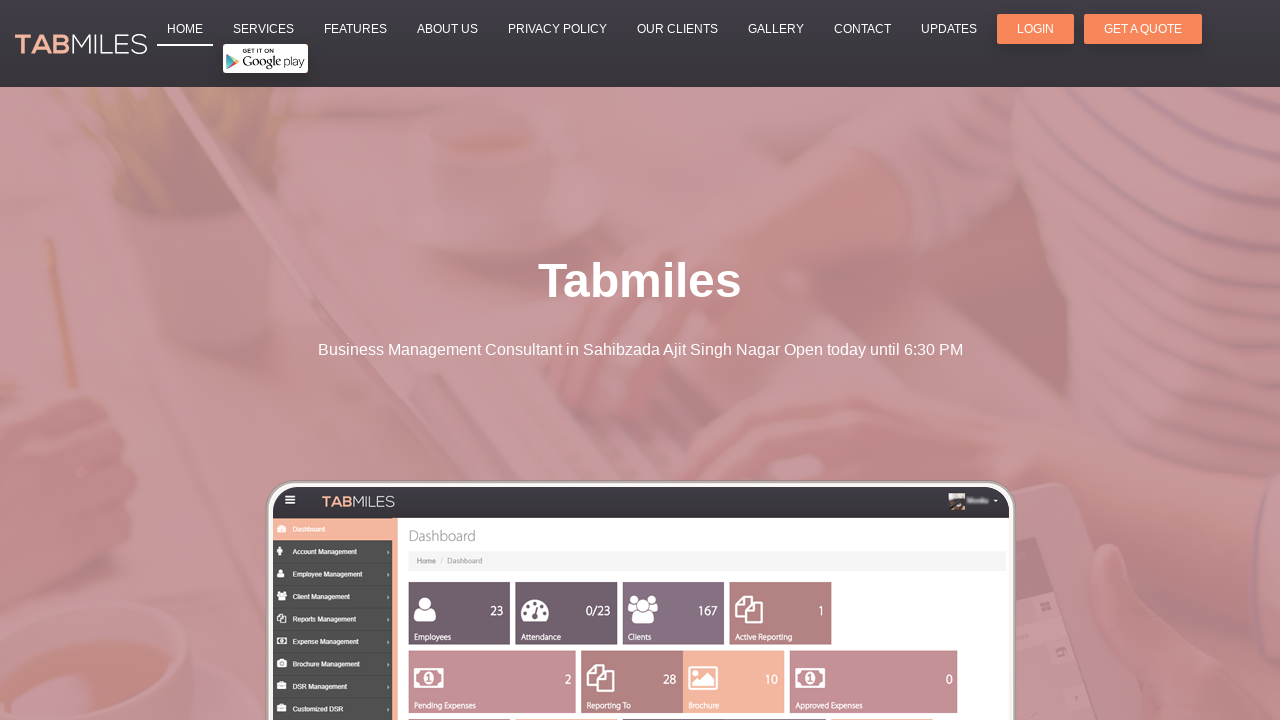